Tests waiting for a price element to show a specific value, then clicking book, calculating an answer from a formula, and submitting.

Starting URL: http://suninjuly.github.io/explicit_wait2.html

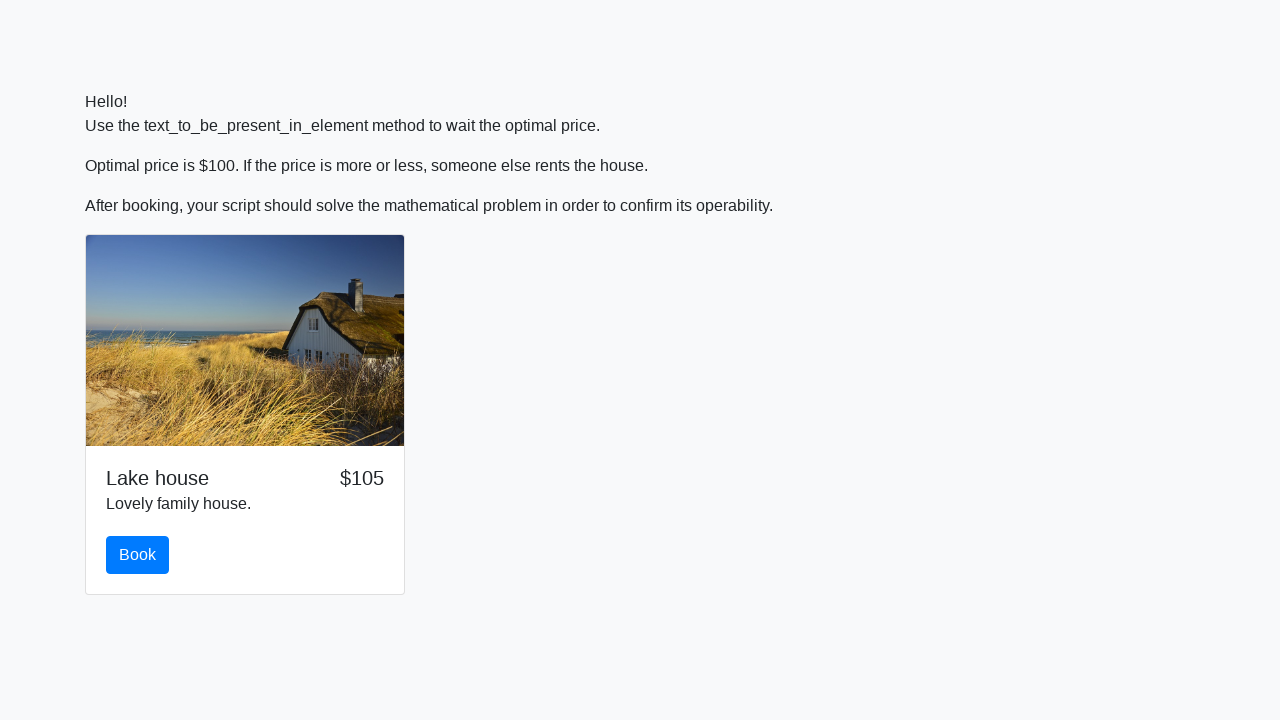

Waited for price element to show value 100
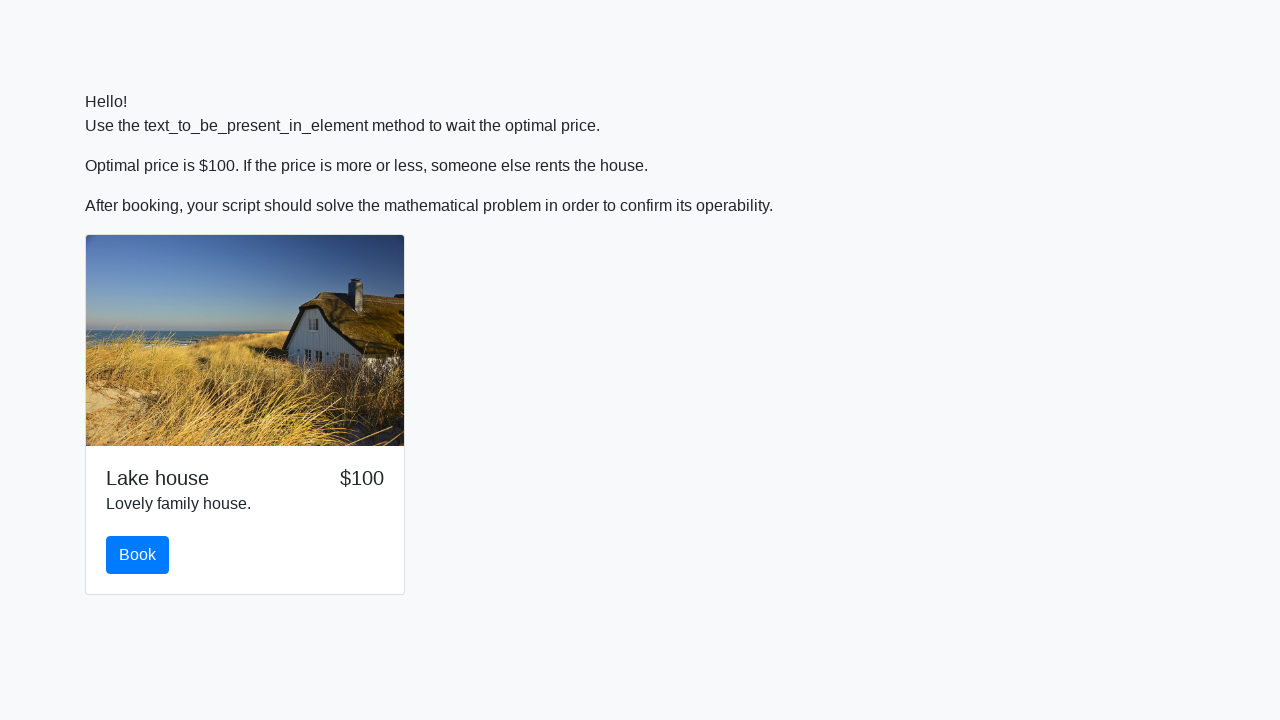

Clicked book button at (138, 555) on #book
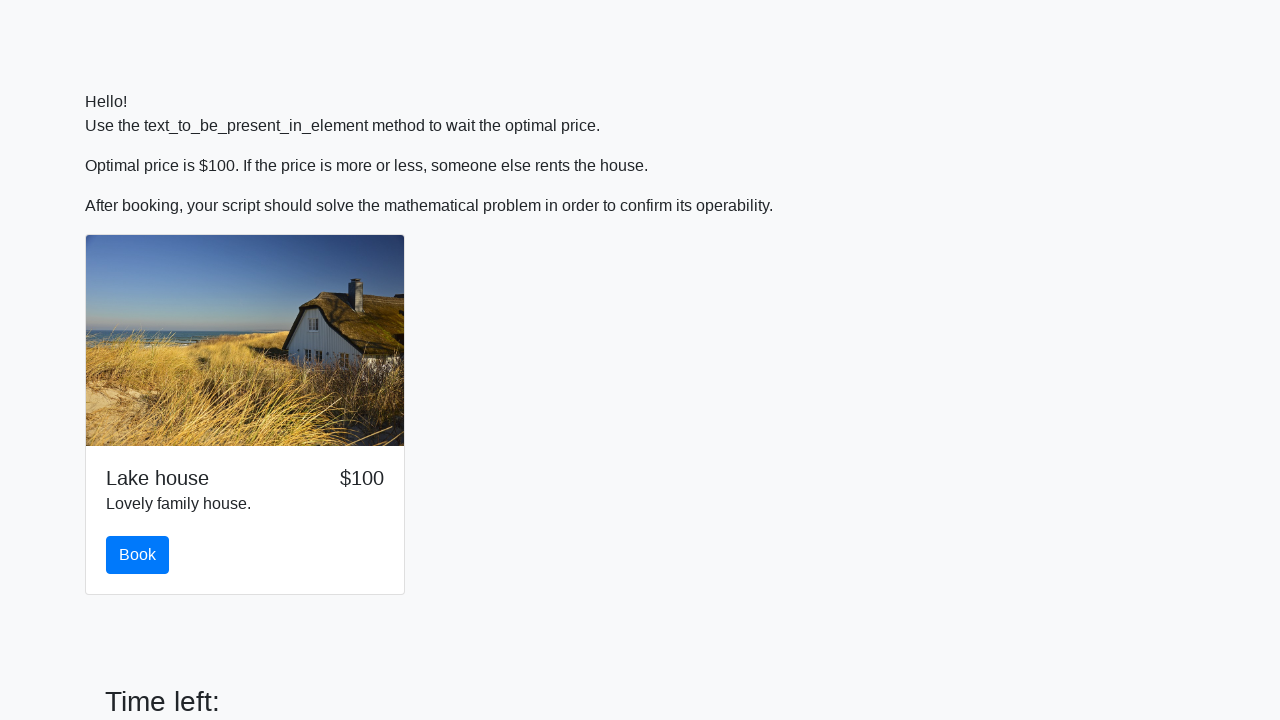

Retrieved x value from input field
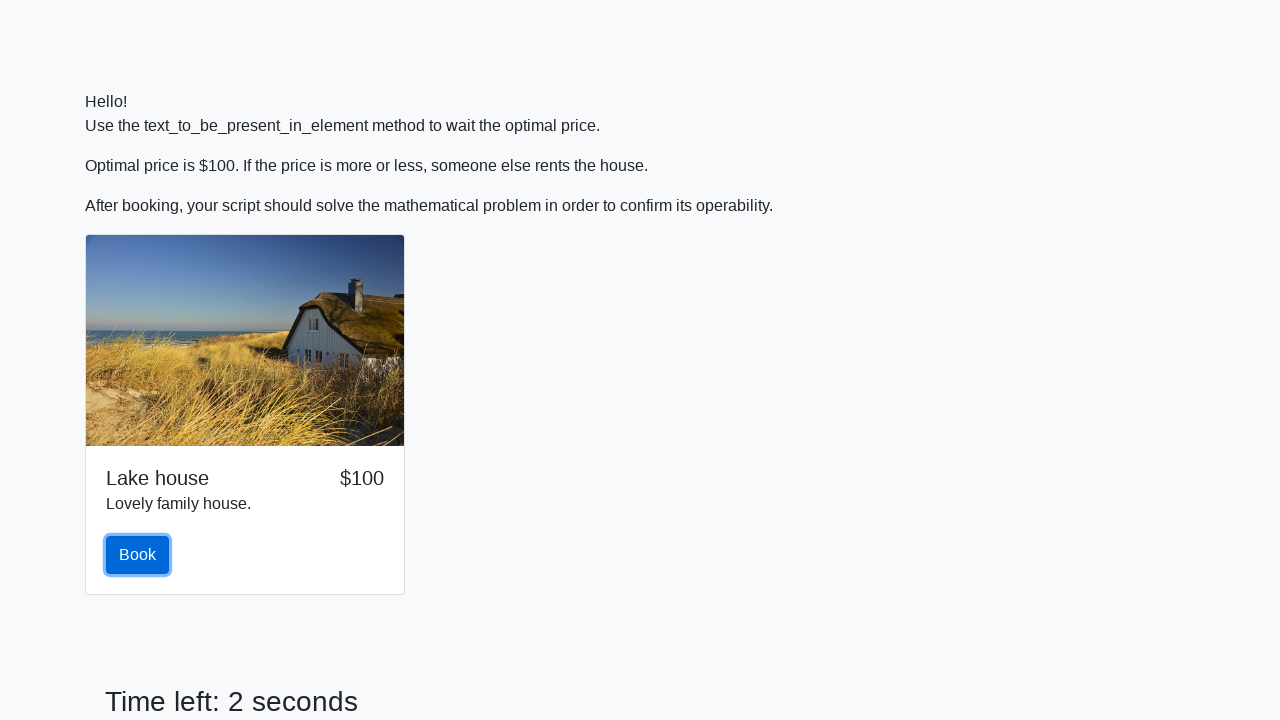

Calculated answer using formula: log(abs(12 * sin(514))) = 2.4225092023848176
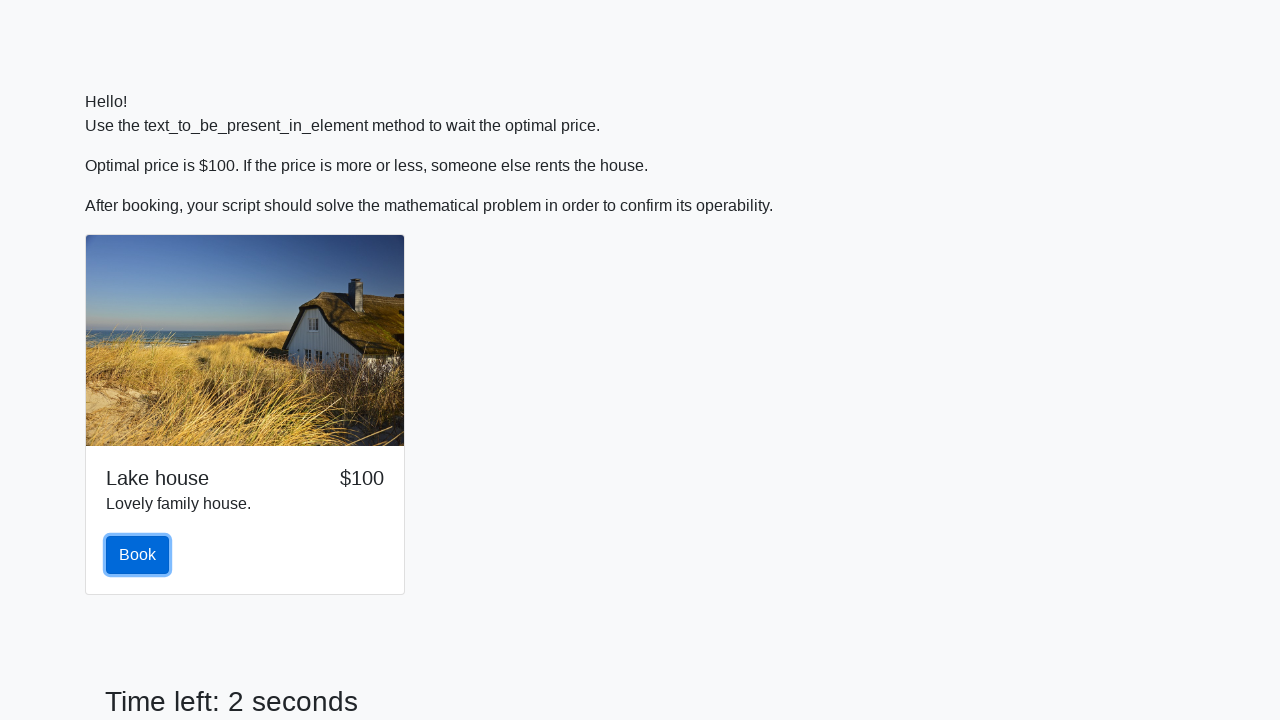

Filled answer field with calculated value 2.4225092023848176 on #answer
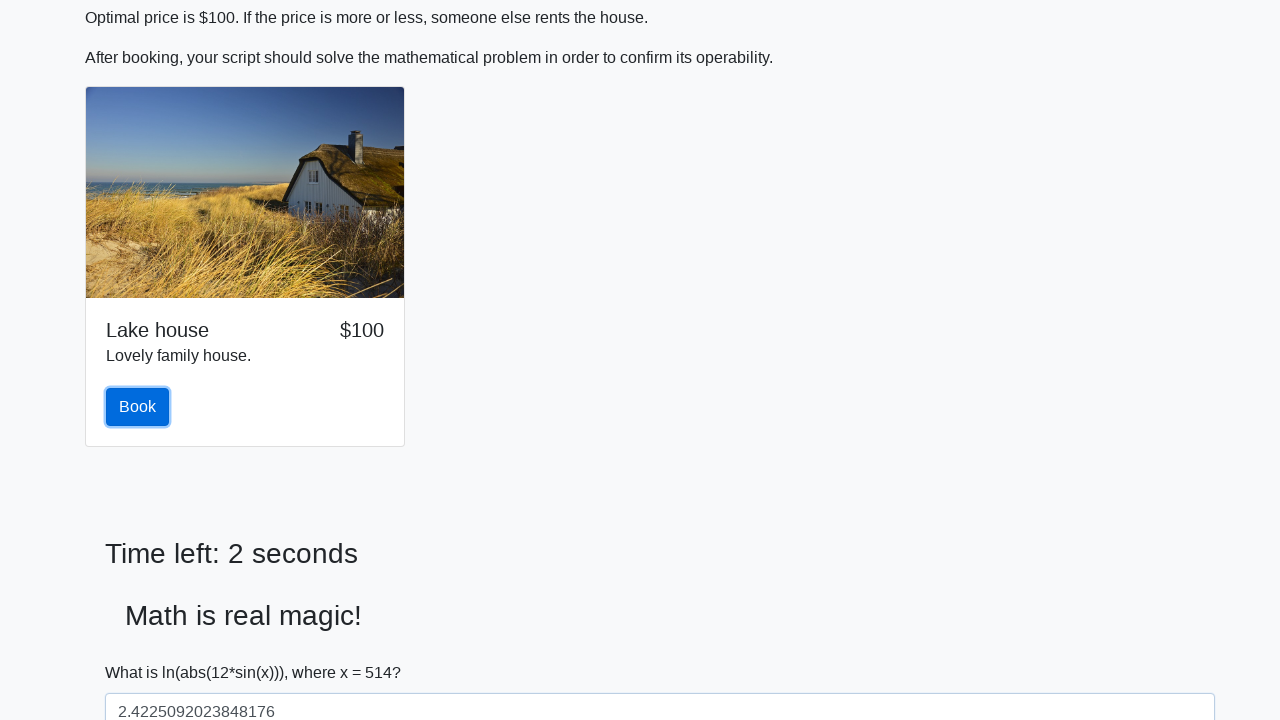

Clicked solve button to submit answer at (143, 651) on #solve
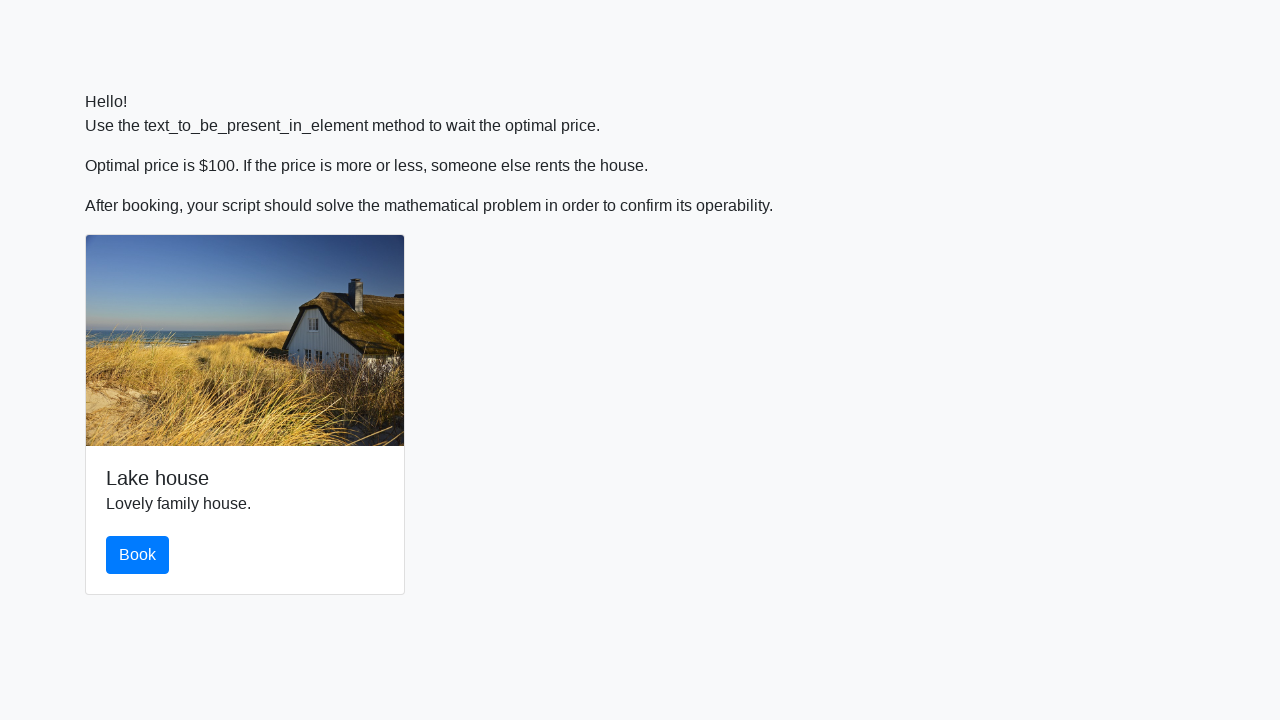

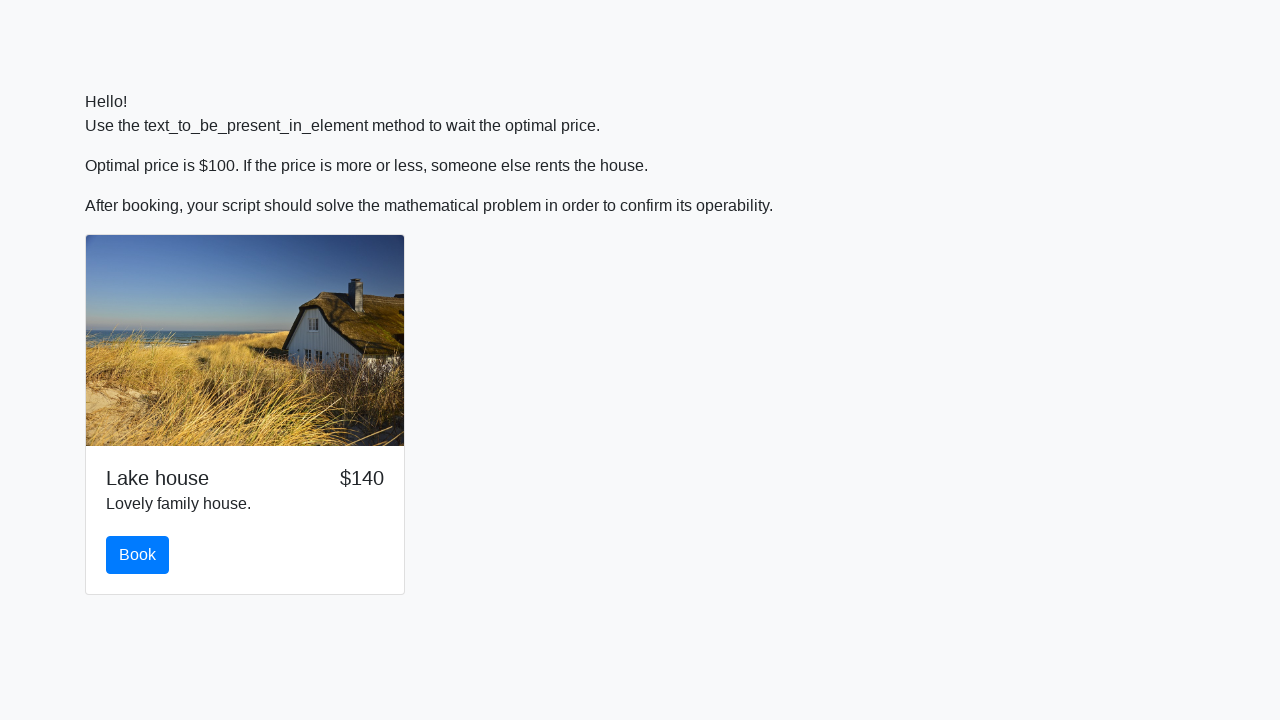